Navigates to the Colombian lottery page for Boyacá and interacts with the draws datetime dropdown selector by selecting different draw date options.

Starting URL: https://www.colombialoterias.com/loteria-de-boyaca/

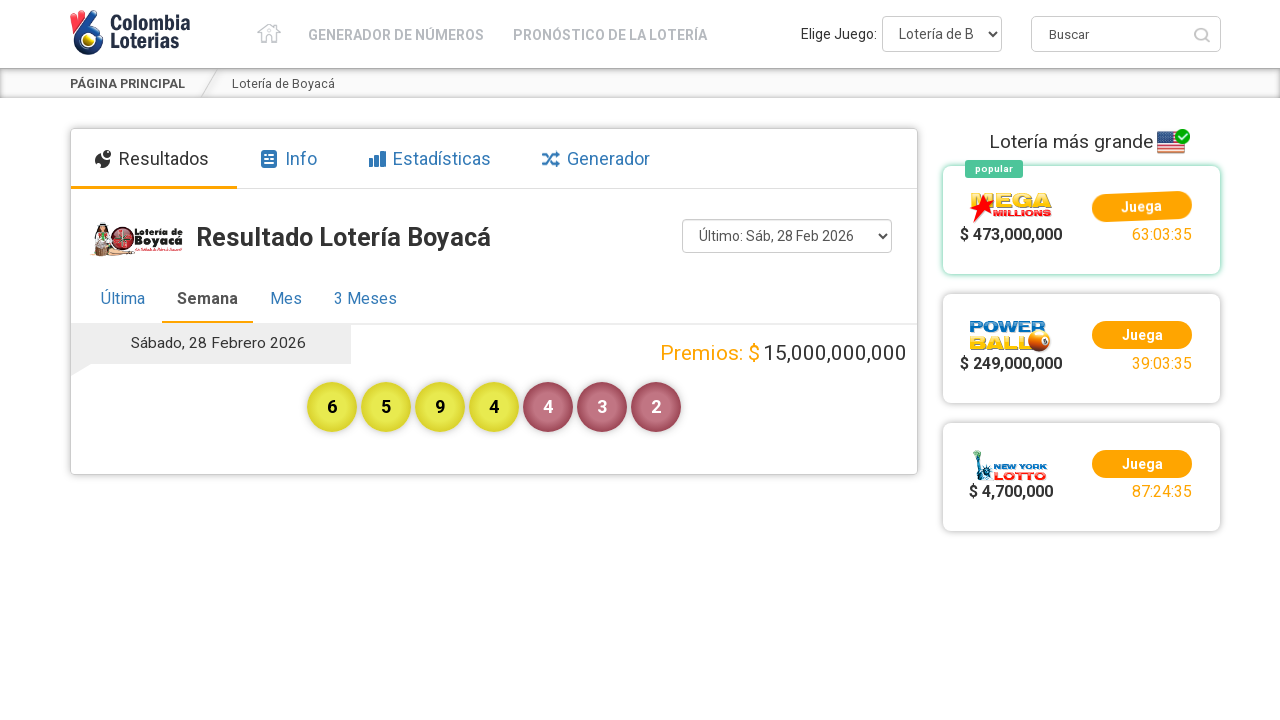

Waited for draws datetime dropdown selector to load
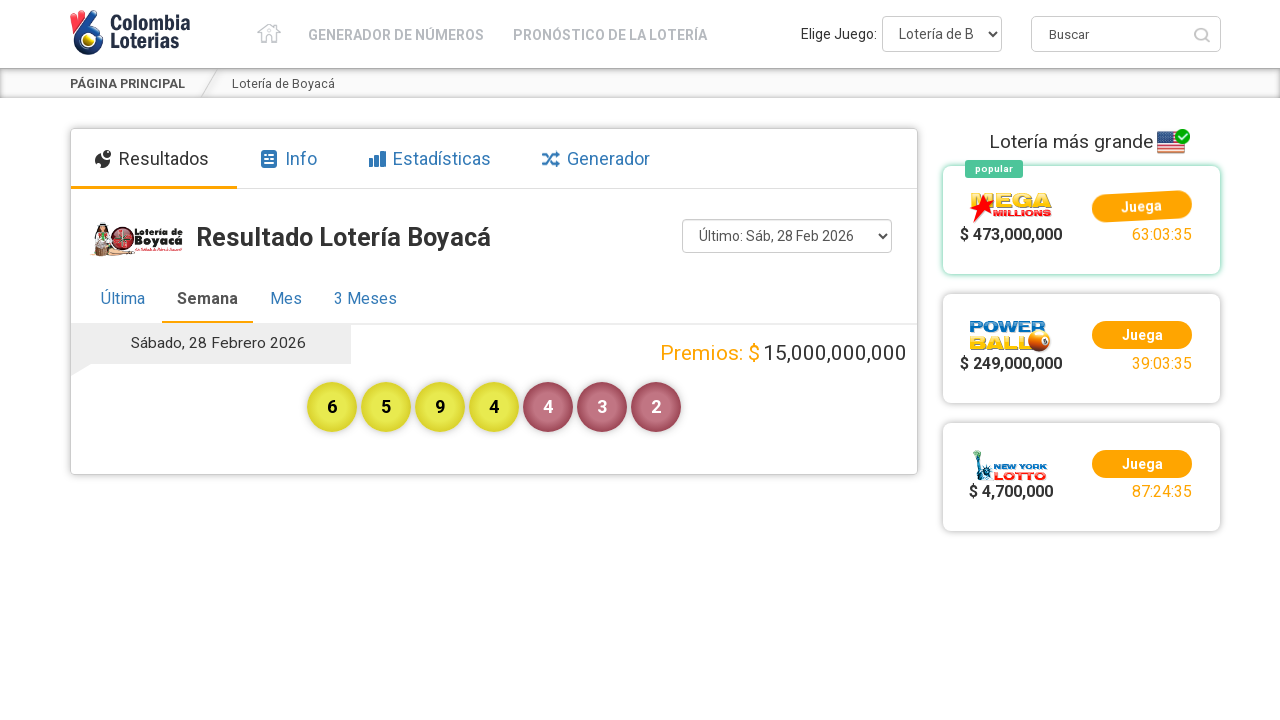

Located draws datetime dropdown element
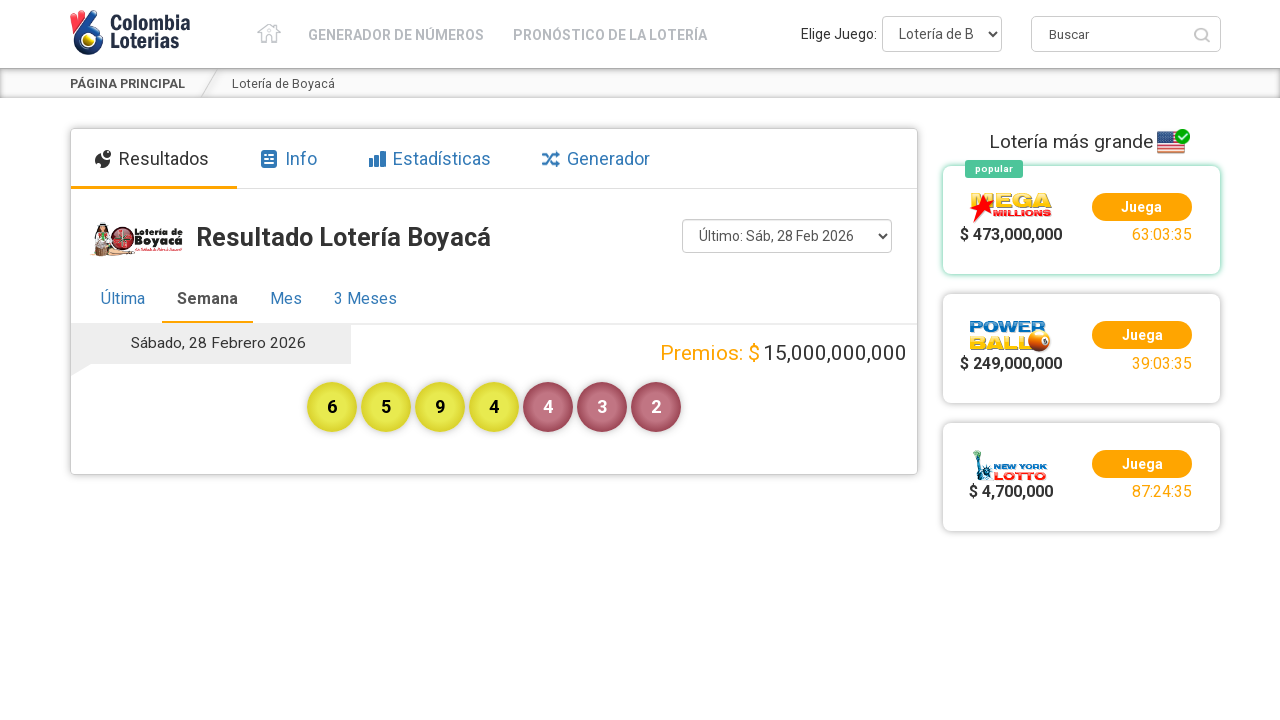

Selected first available draw date option from dropdown on #rrm-draws-datetime-list
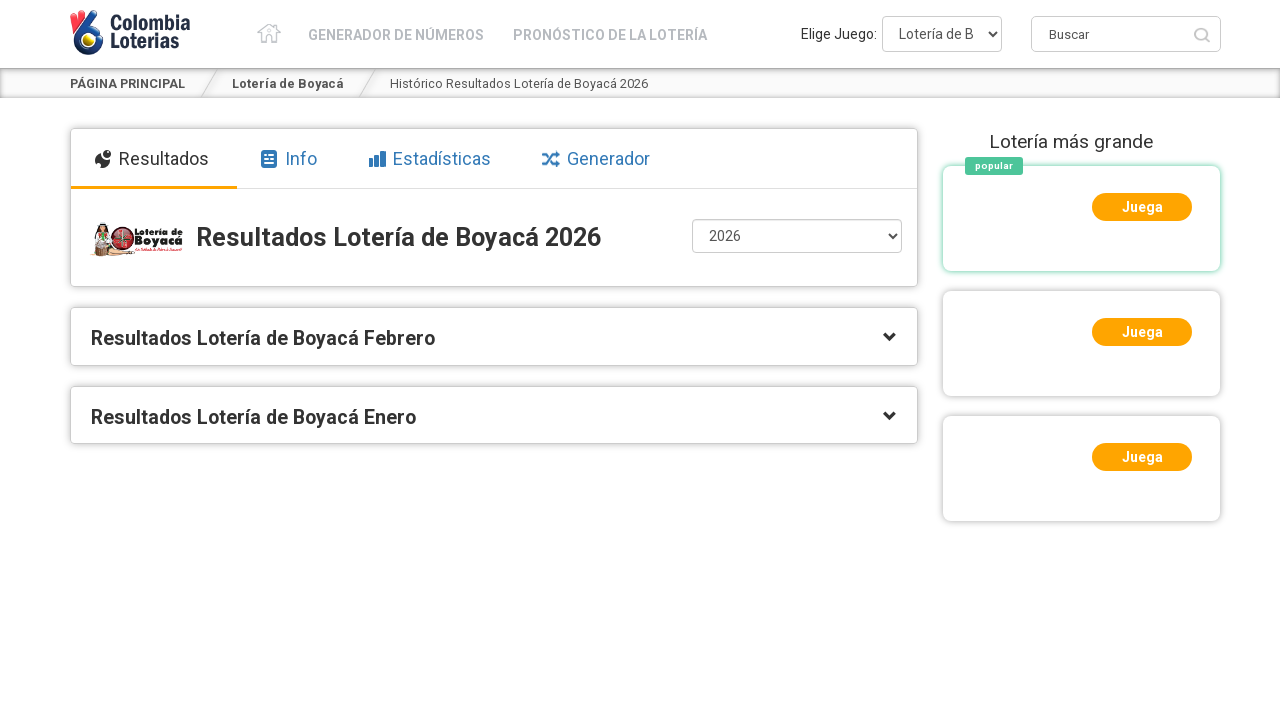

Waited for month title content to update after selection
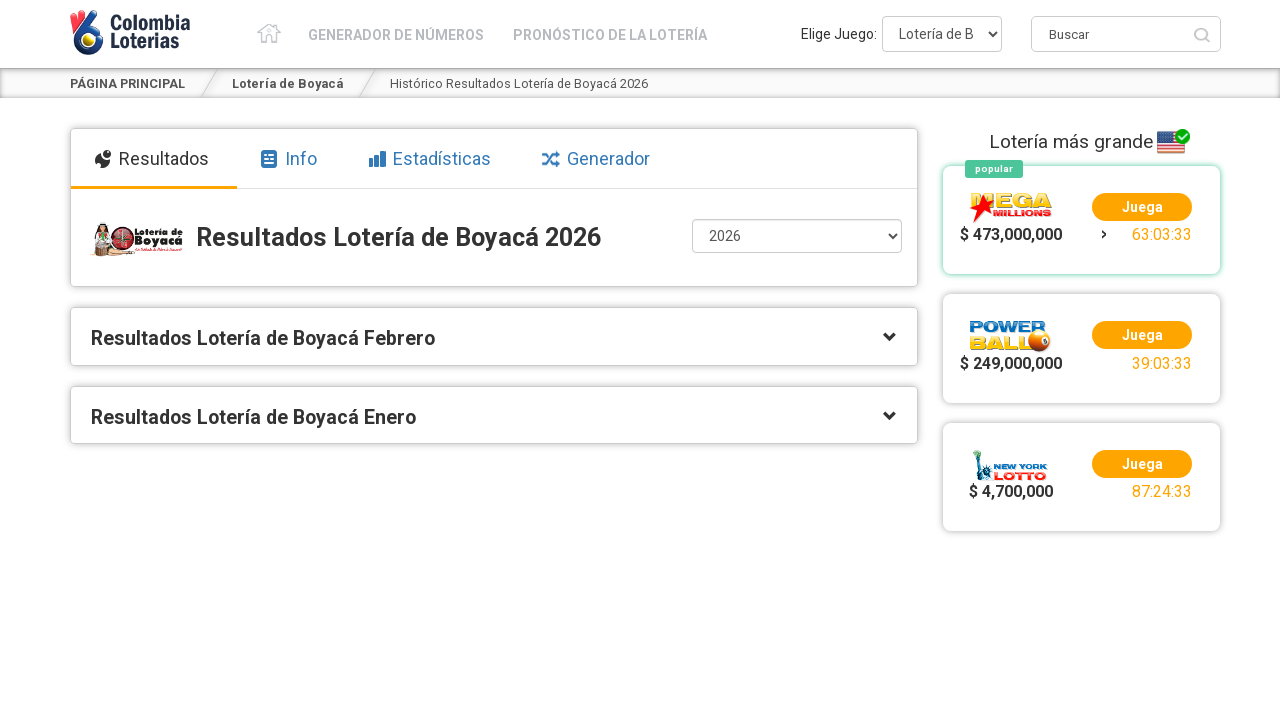

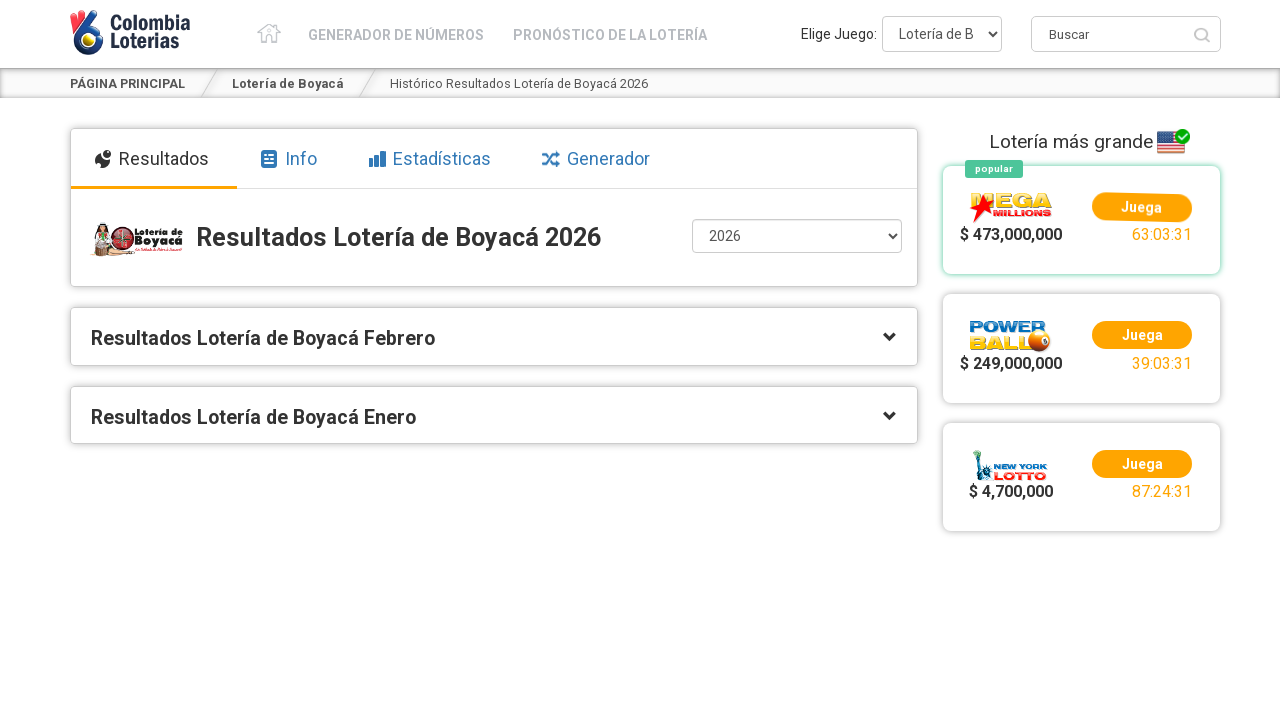